Tests the Playwright documentation site by clicking the "Get started" link and verifying the Installation heading is visible

Starting URL: https://playwright.dev/

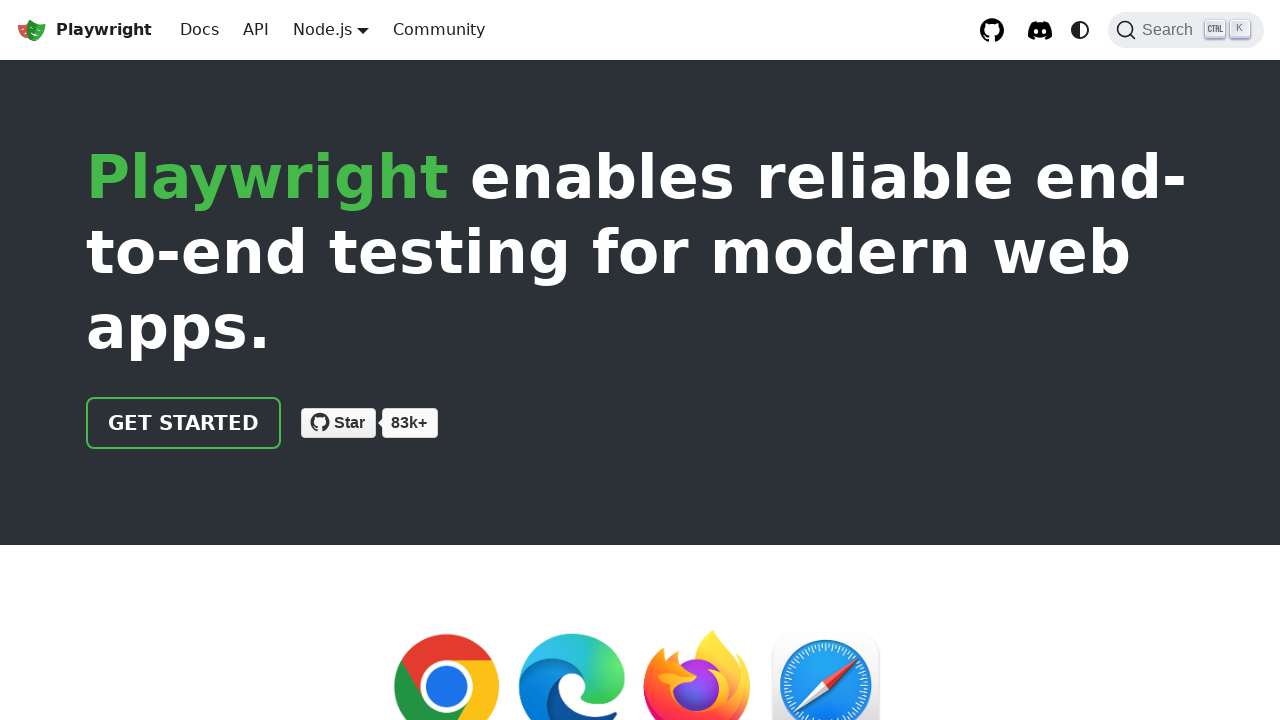

Navigated to Playwright documentation site
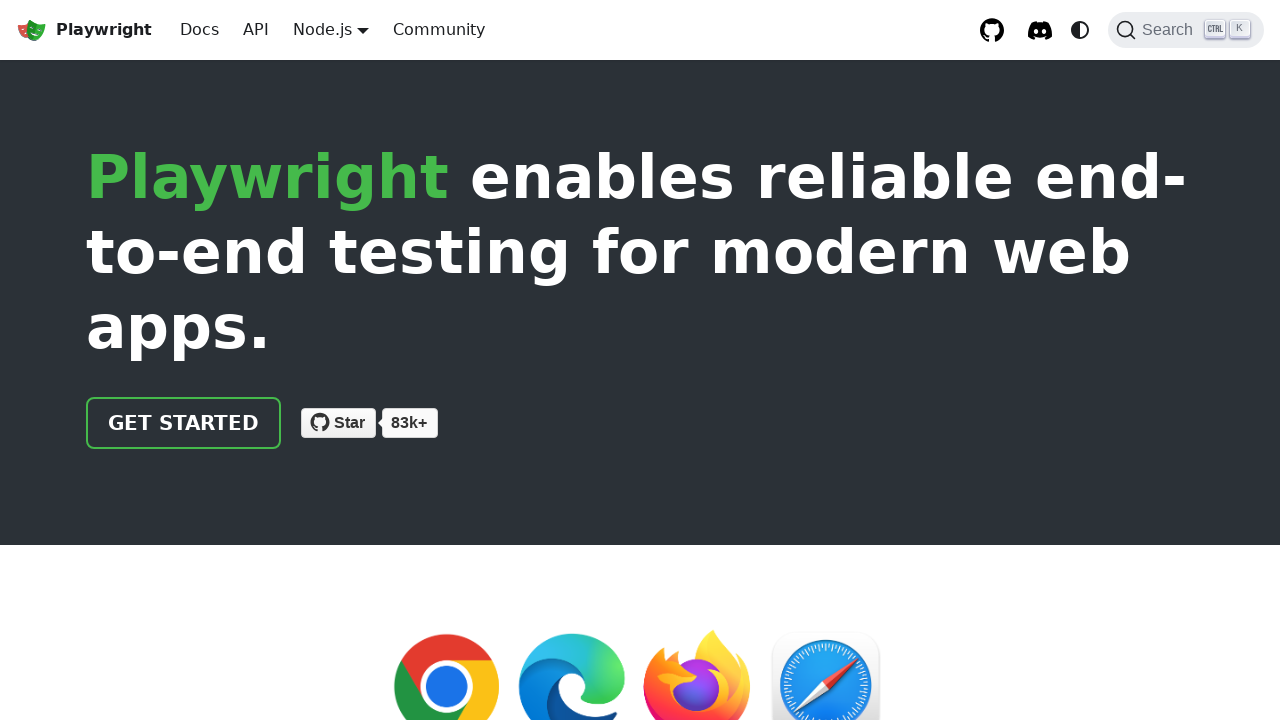

Clicked the 'Get started' link at (184, 423) on internal:role=link[name="Get started"i]
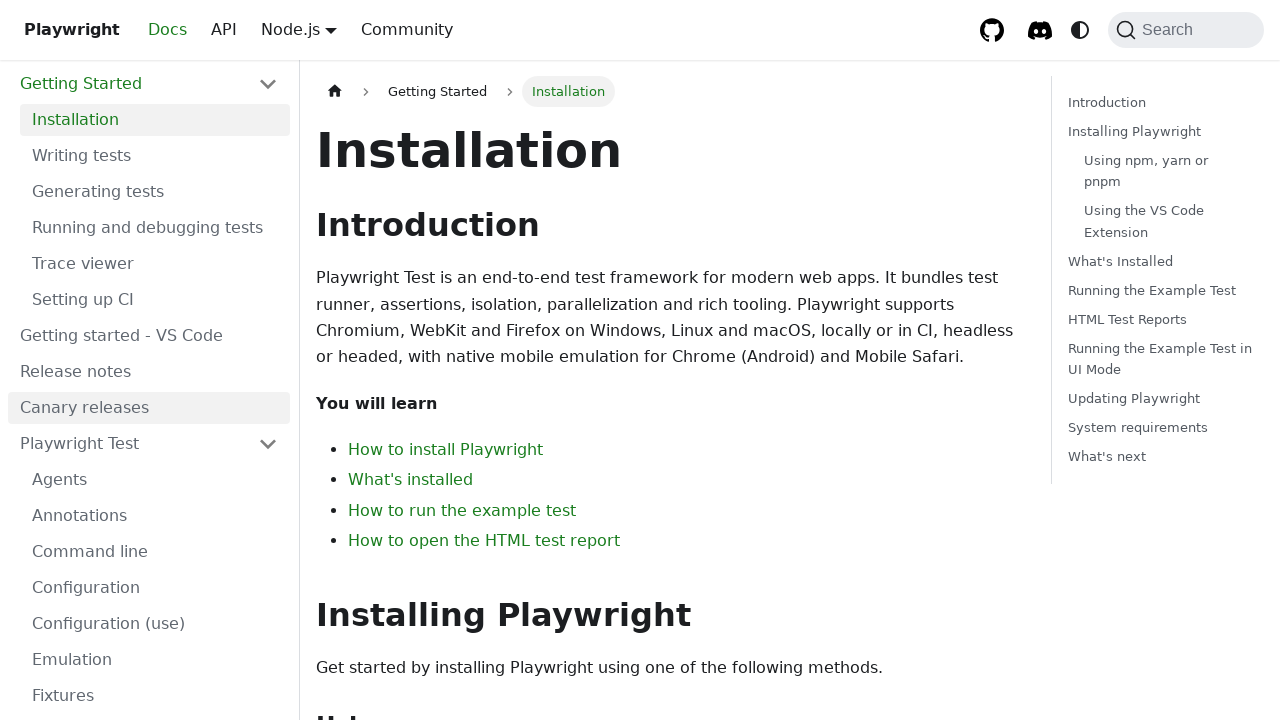

Installation heading is visible
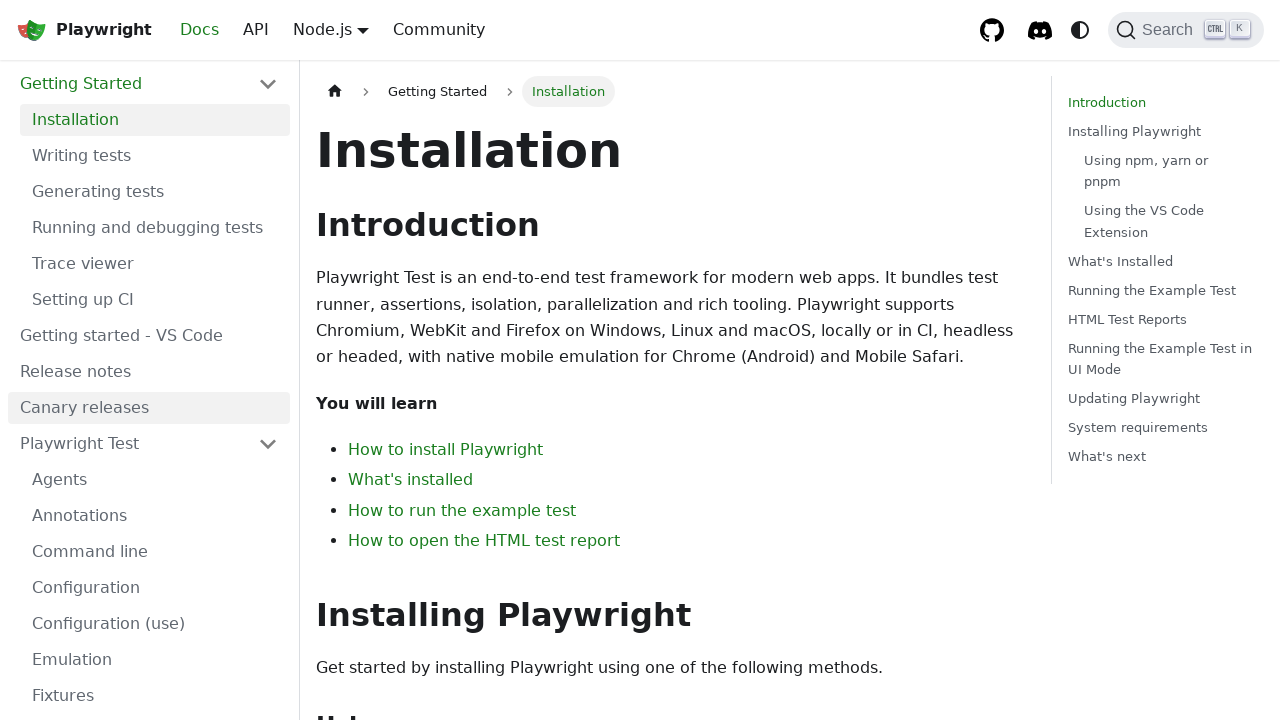

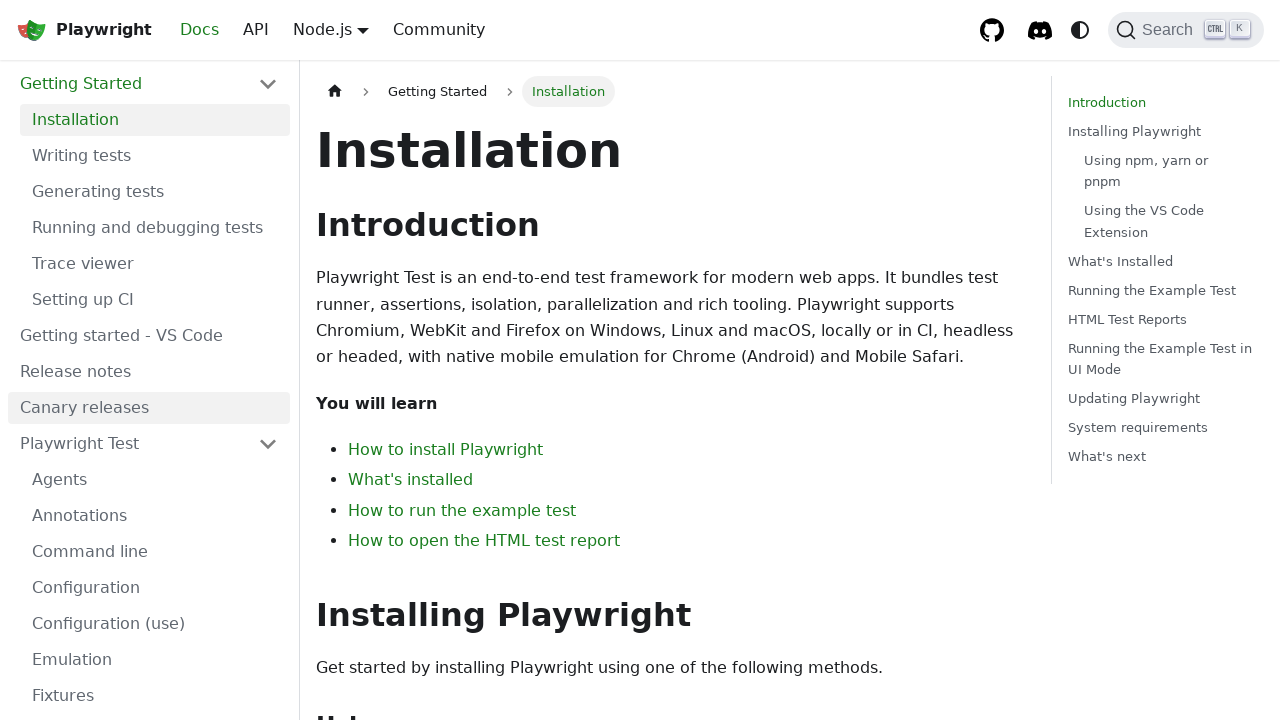